Tests double-click functionality on W3Schools tryit editor by double-clicking a button and verifying the result text appears

Starting URL: https://www.w3schools.com/tags/tryit.asp?filename=tryhtml5_ev_ondblclick

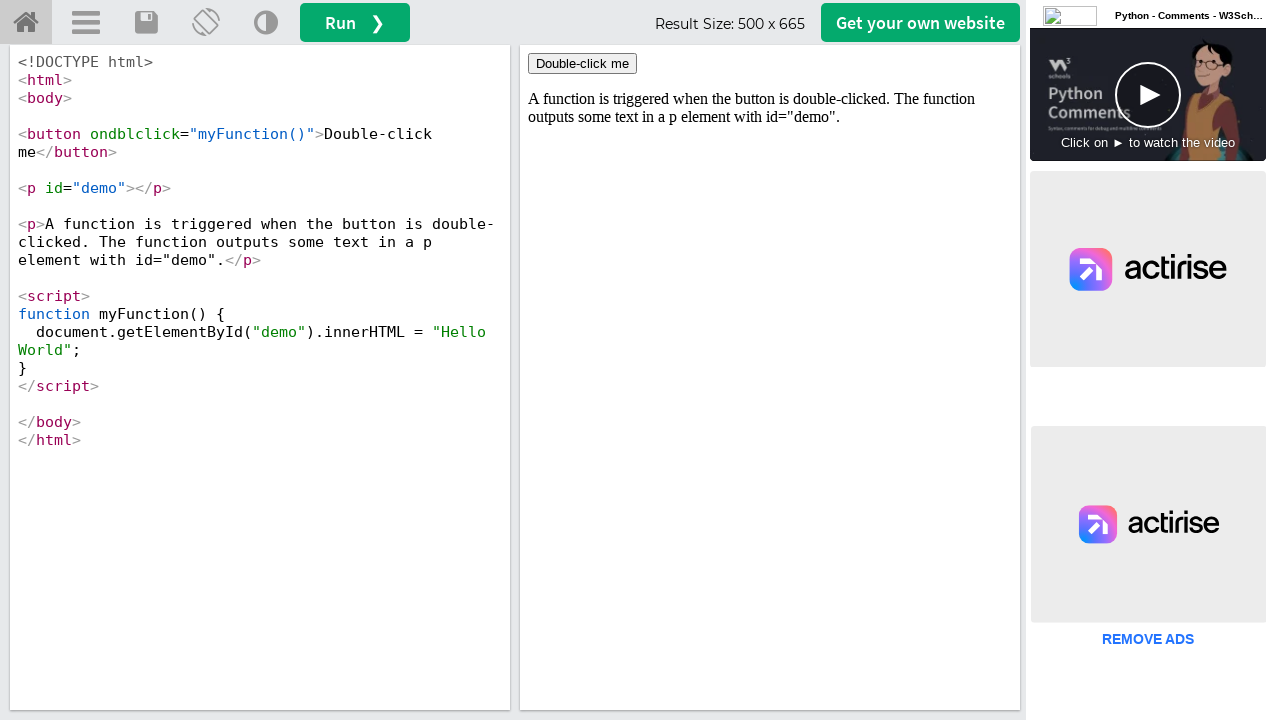

Located iframe containing the demo
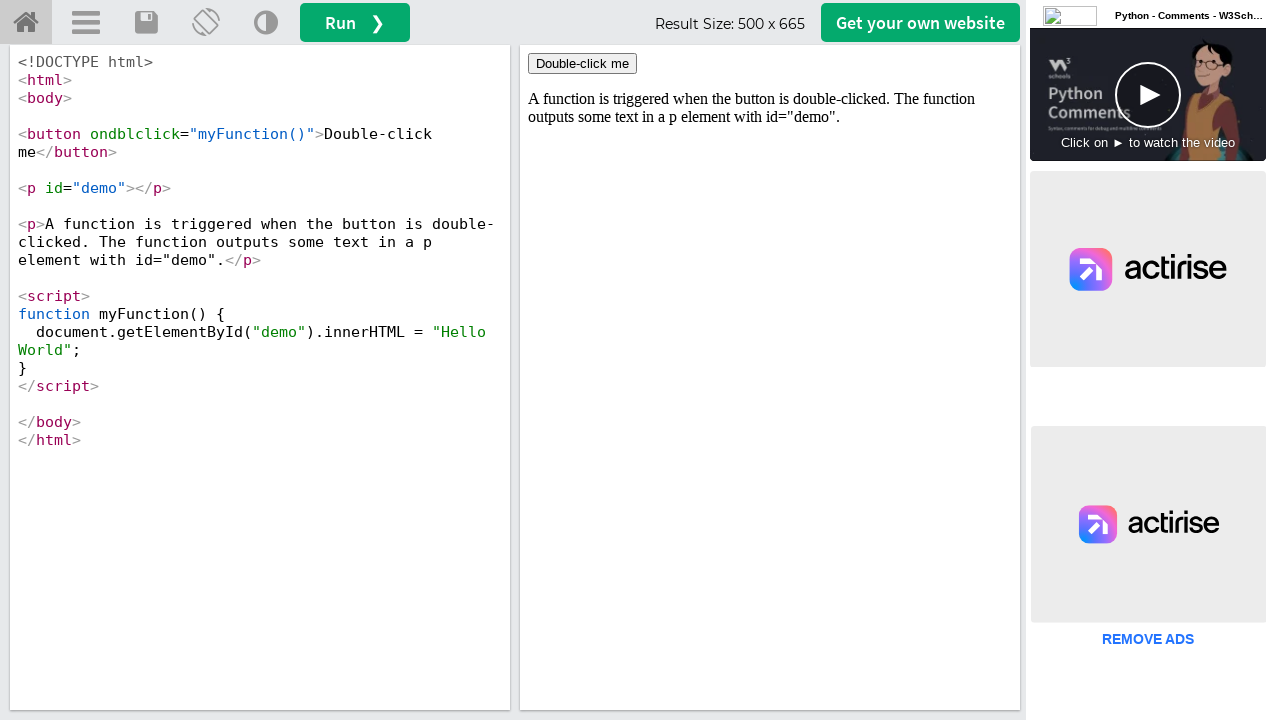

Double-clicked the 'Double-click me' button at (582, 64) on iframe[id='iframeResult'] >> internal:control=enter-frame >> xpath=//button[text
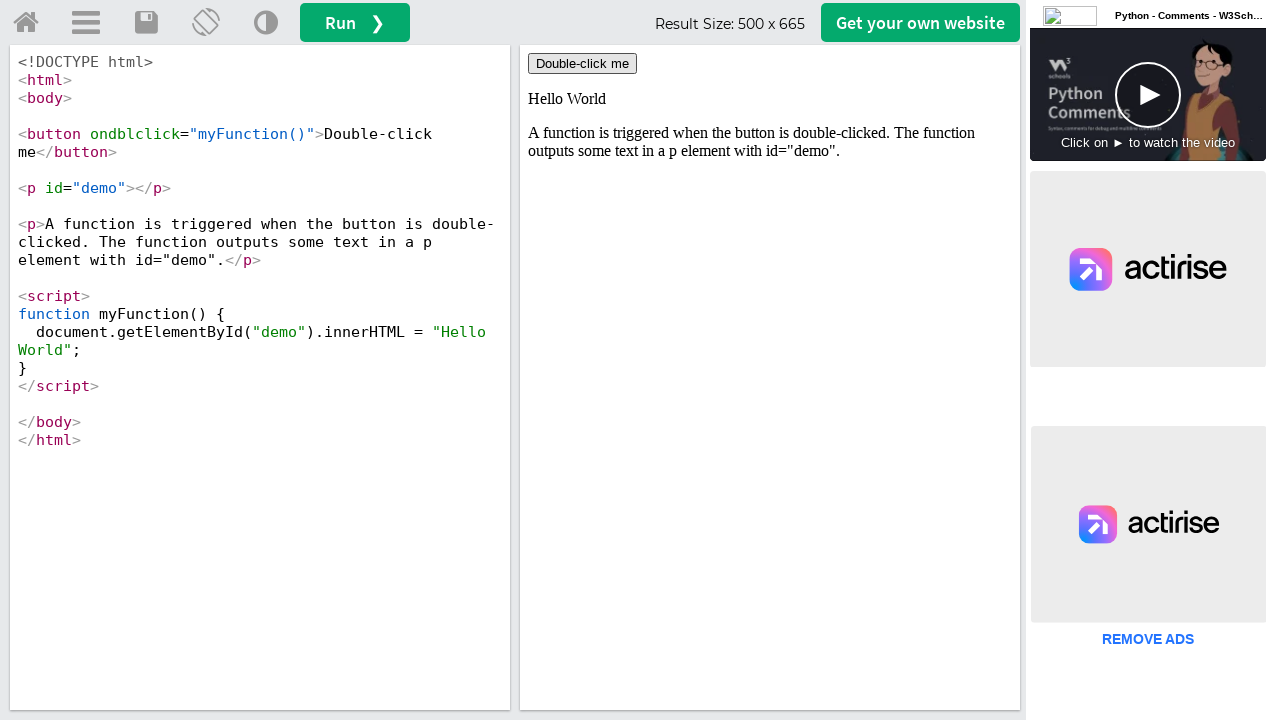

Located the demo result element
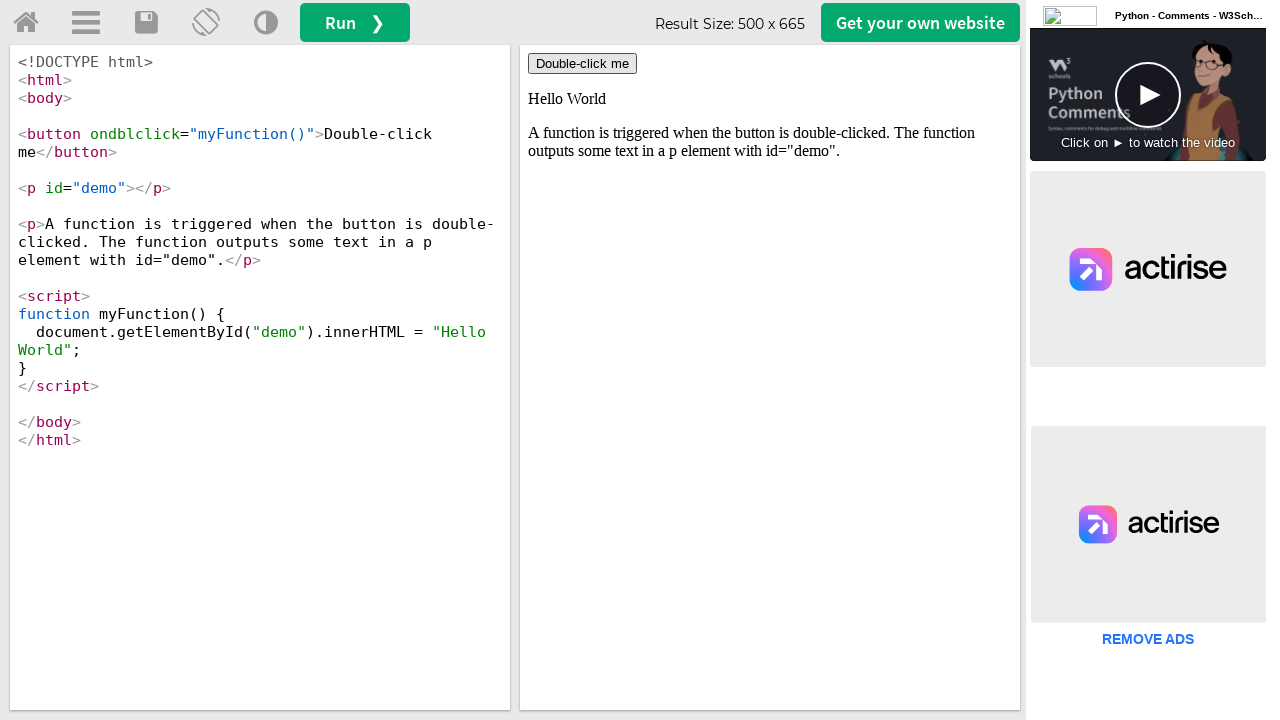

Verified that the demo result text appeared after double-click
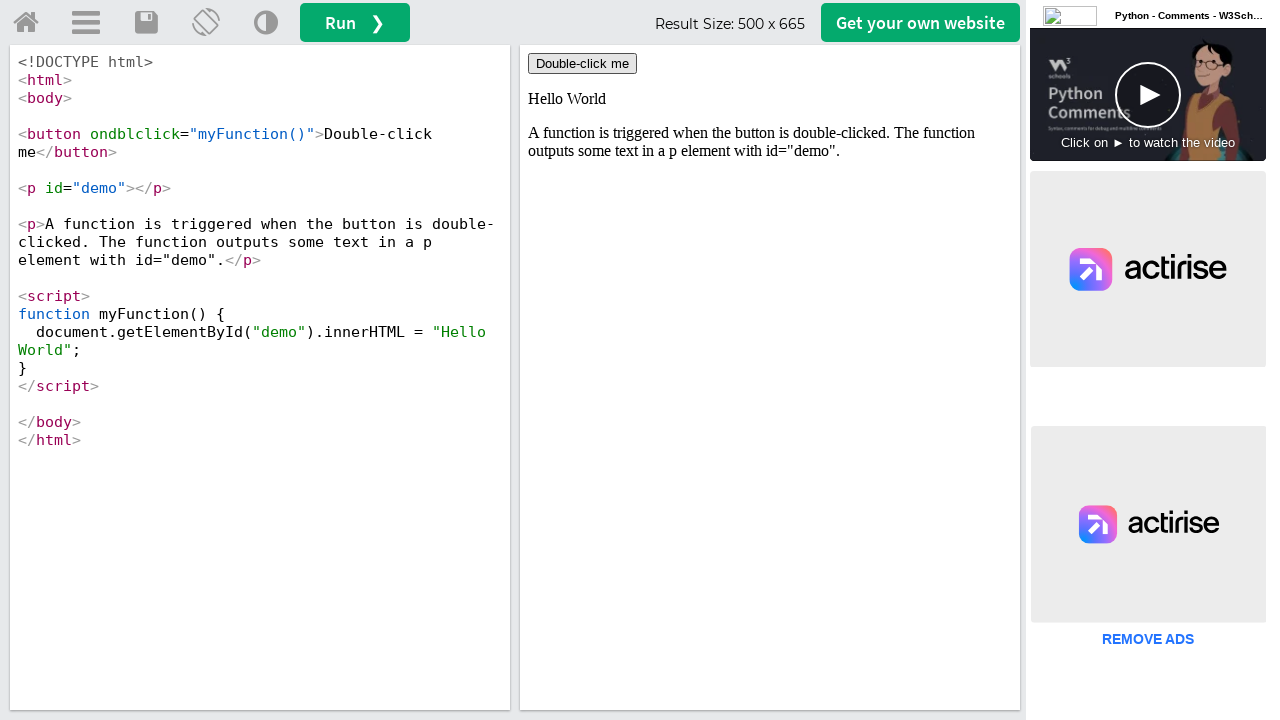

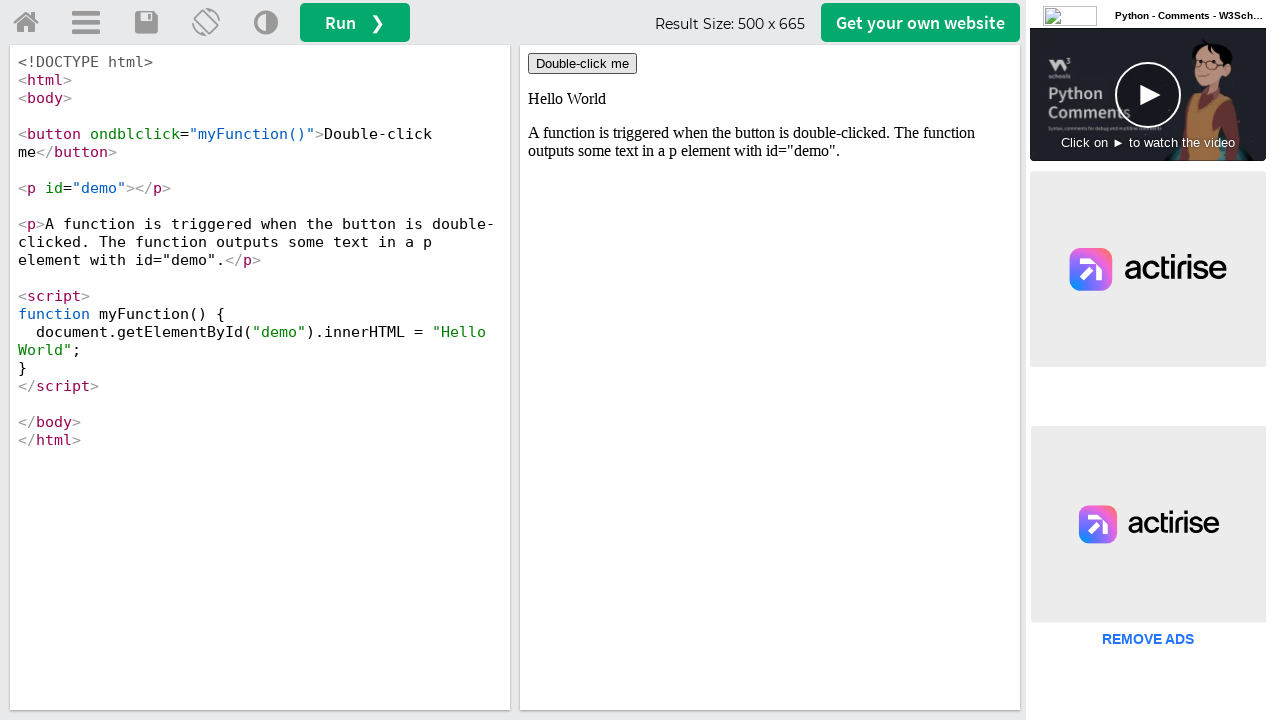